Tests dropdown selection by selecting an option using its visible text label

Starting URL: https://the-internet.herokuapp.com/dropdown

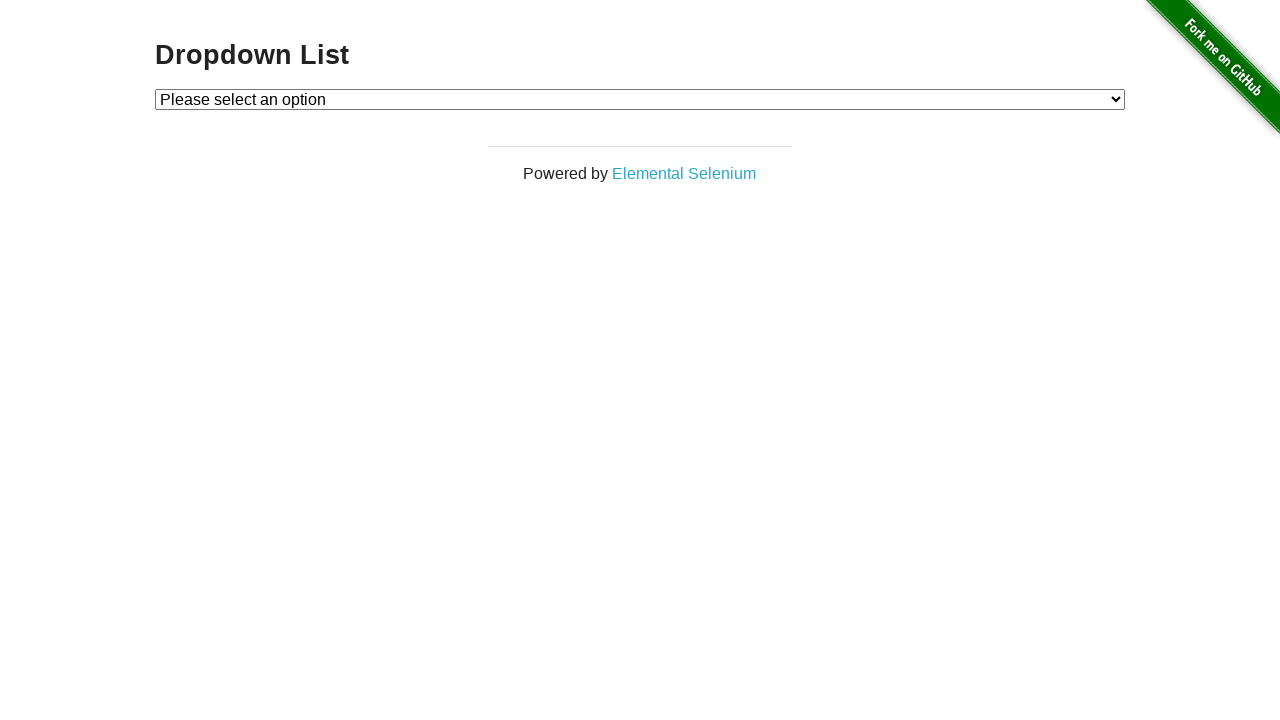

Navigated to dropdown page
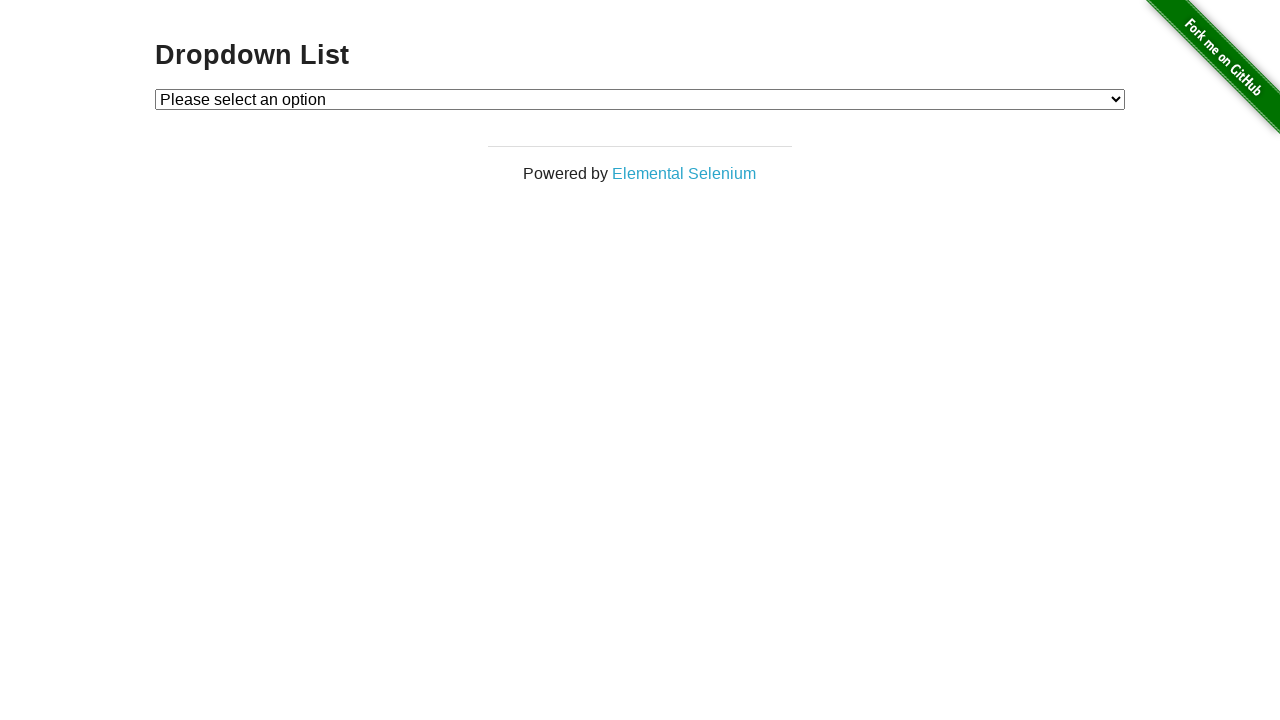

Selected 'Option 1' from dropdown by visible text on #dropdown
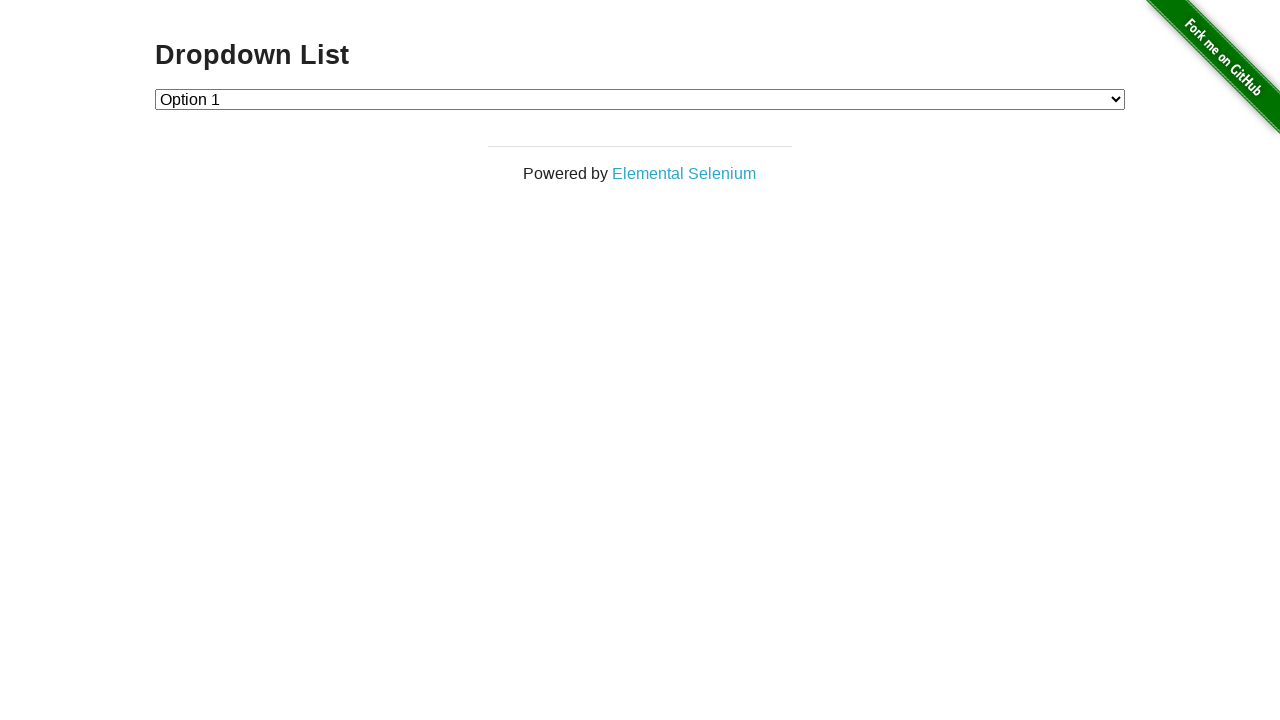

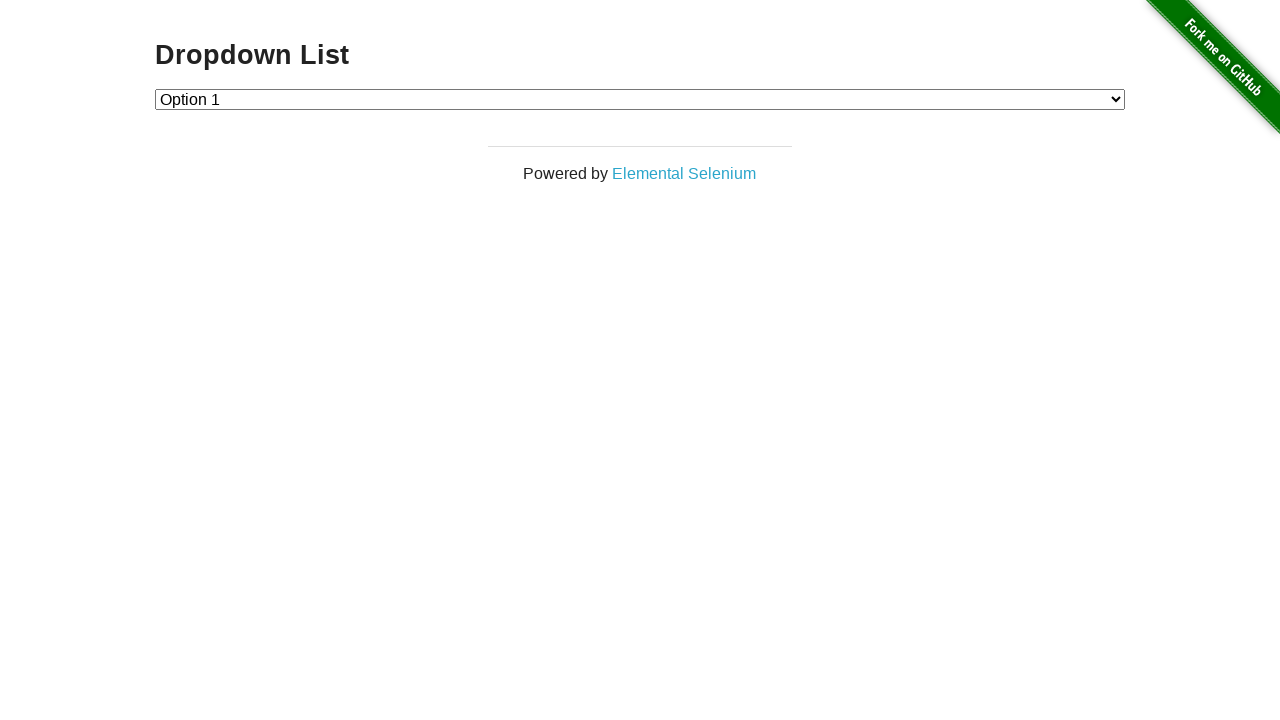